Tests autosuggestion dropdown functionality by typing a partial query and selecting a matching option from the dropdown suggestions

Starting URL: https://rahulshettyacademy.com/dropdownsPractise/

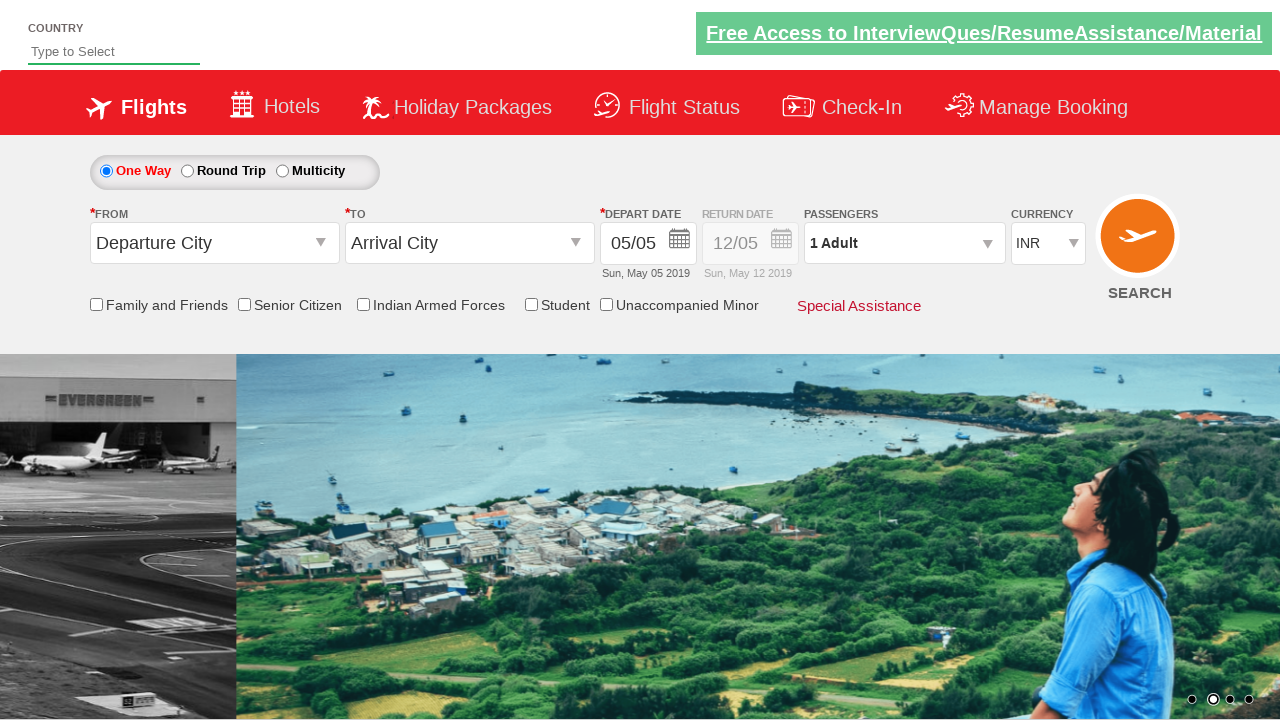

Typed 'ind' in autosuggest field to trigger suggestions on #autosuggest
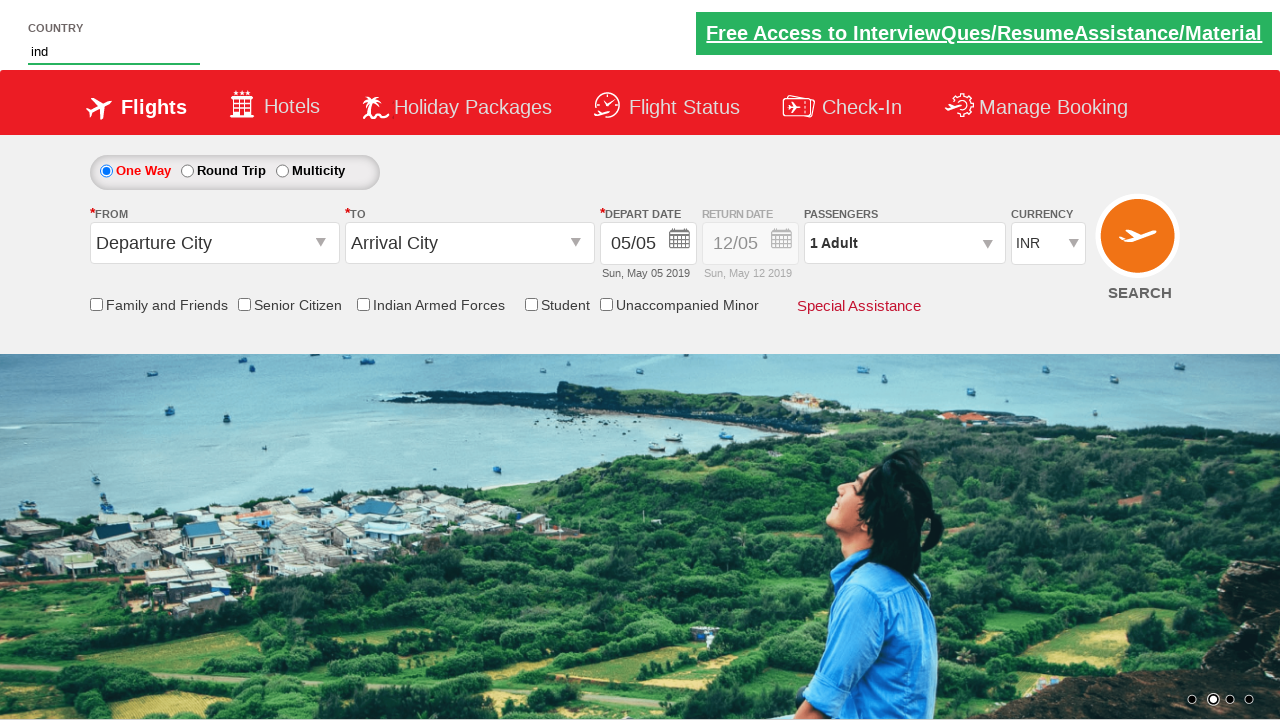

Suggestion dropdown appeared with matching options
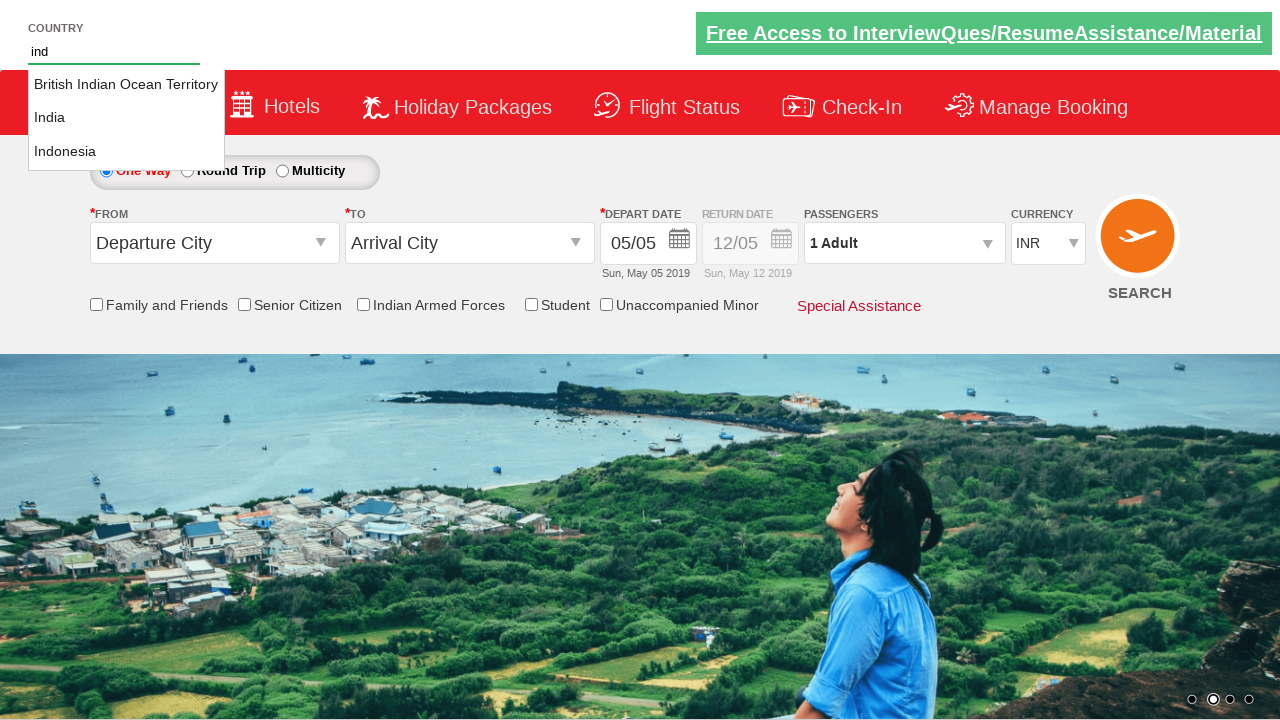

Retrieved all suggestion options from dropdown
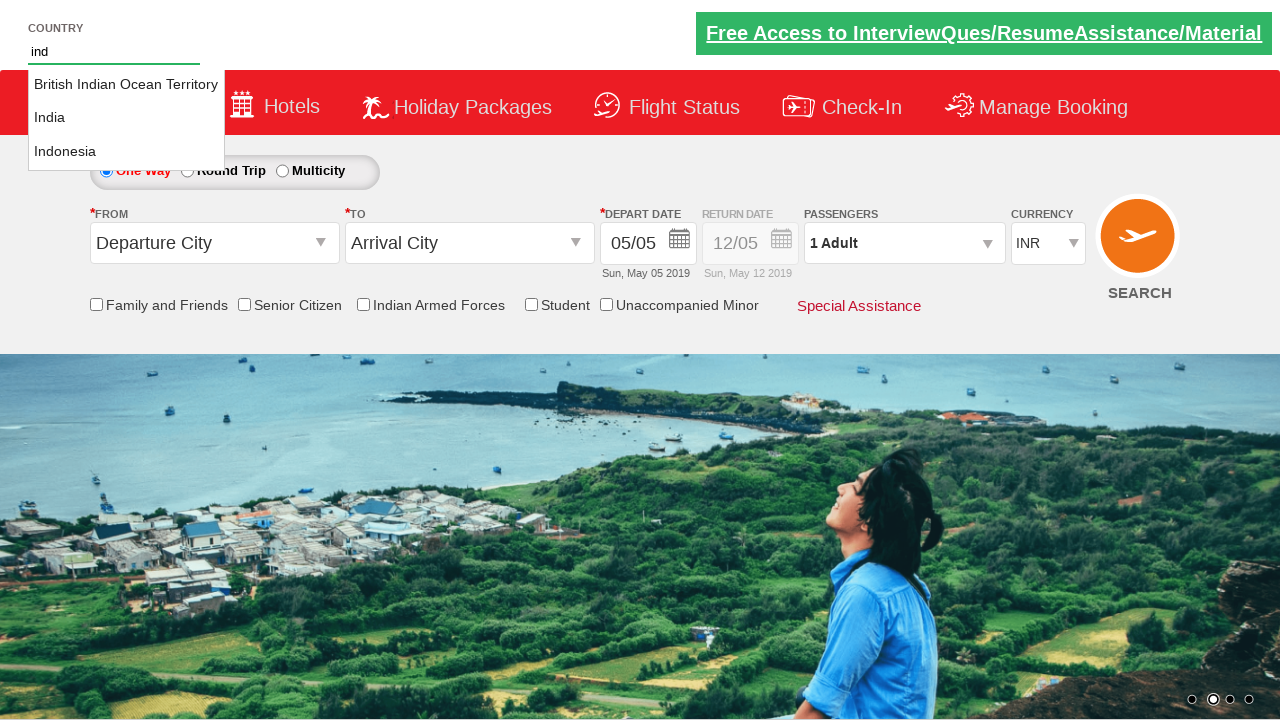

Selected 'India' option from autosuggestion dropdown at (126, 118) on li.ui-menu-item a >> nth=1
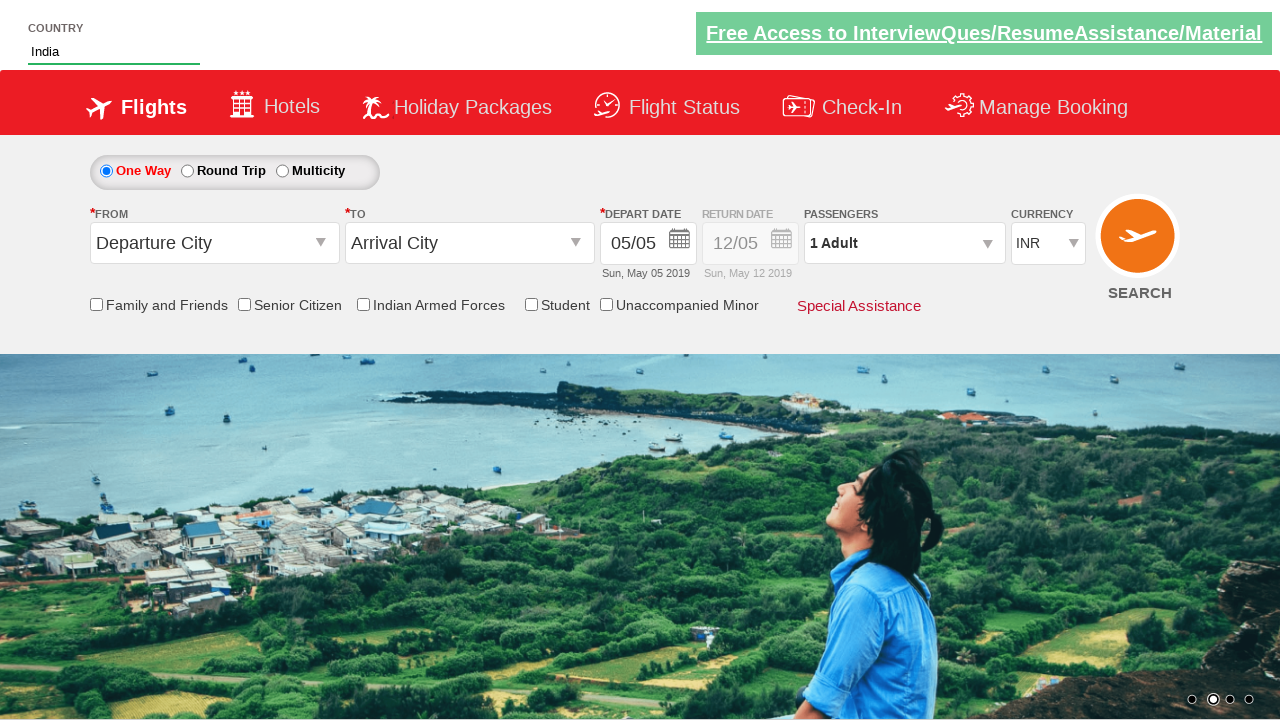

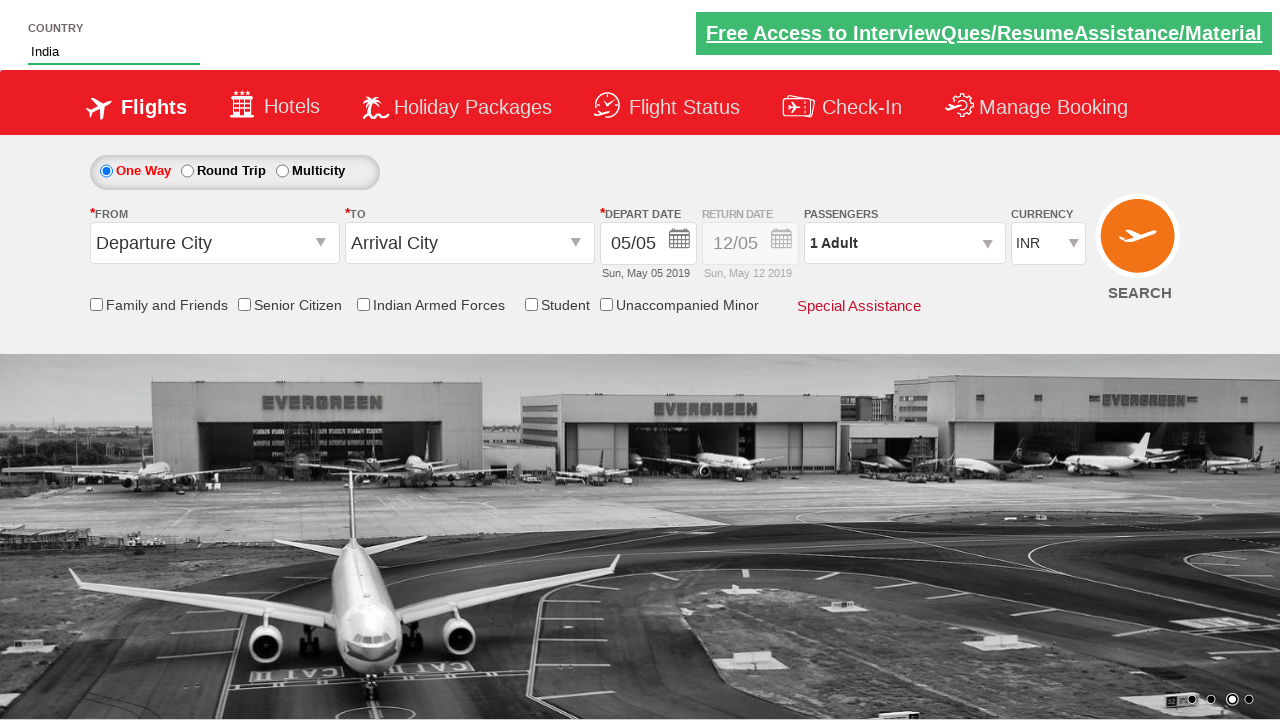